Tests that the text input field is cleared after adding a todo item.

Starting URL: https://demo.playwright.dev/todomvc

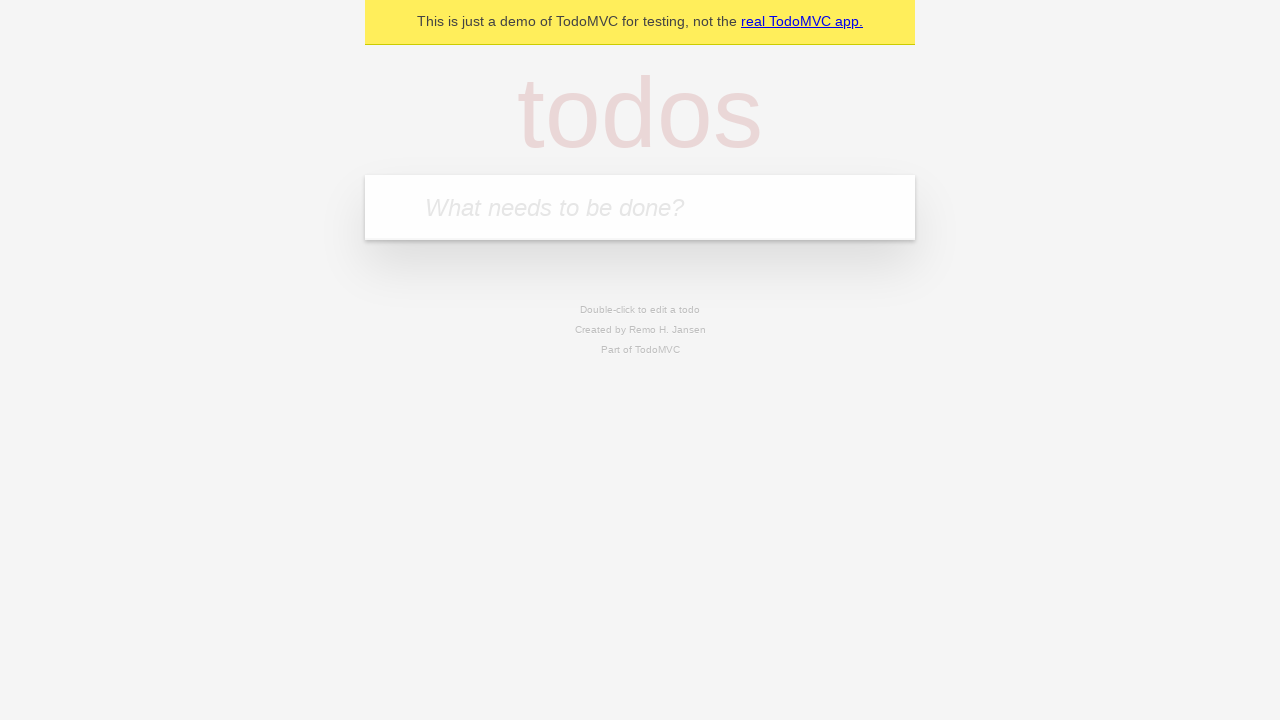

Located the todo input field
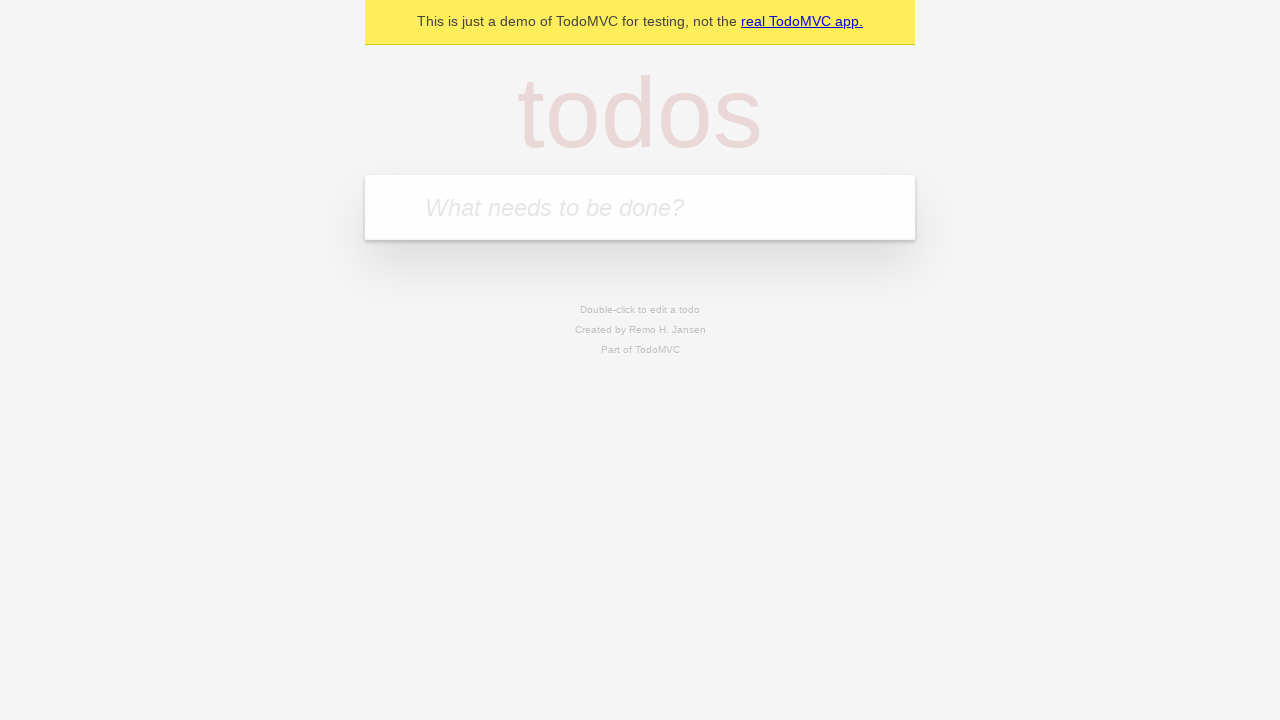

Filled todo input field with 'buy some cheese' on internal:attr=[placeholder="What needs to be done?"i]
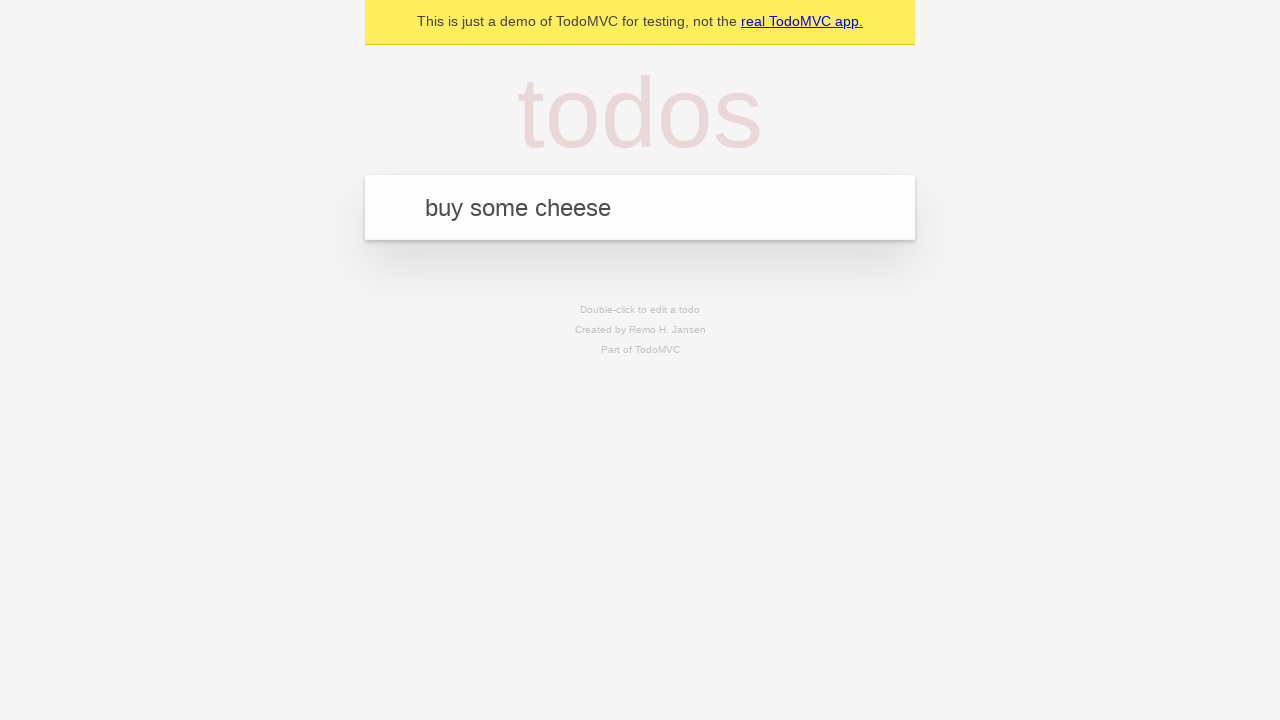

Pressed Enter to add the todo item on internal:attr=[placeholder="What needs to be done?"i]
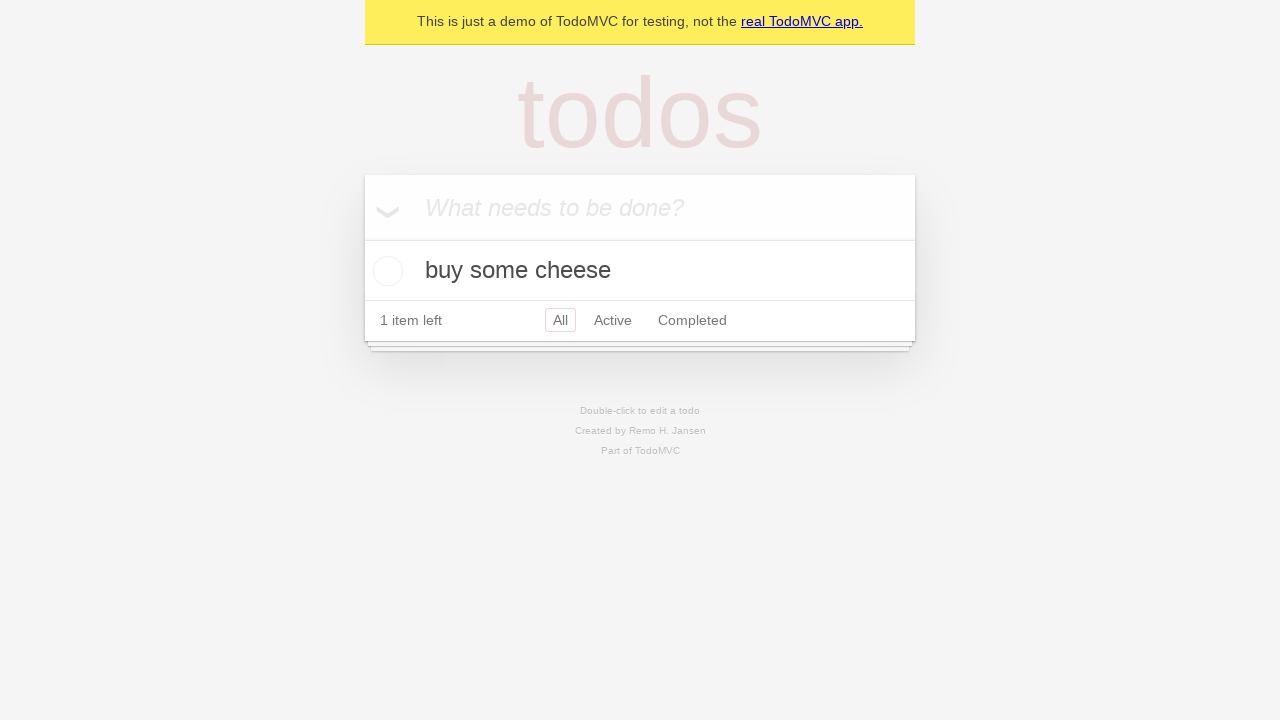

Verified todo item was added to the list
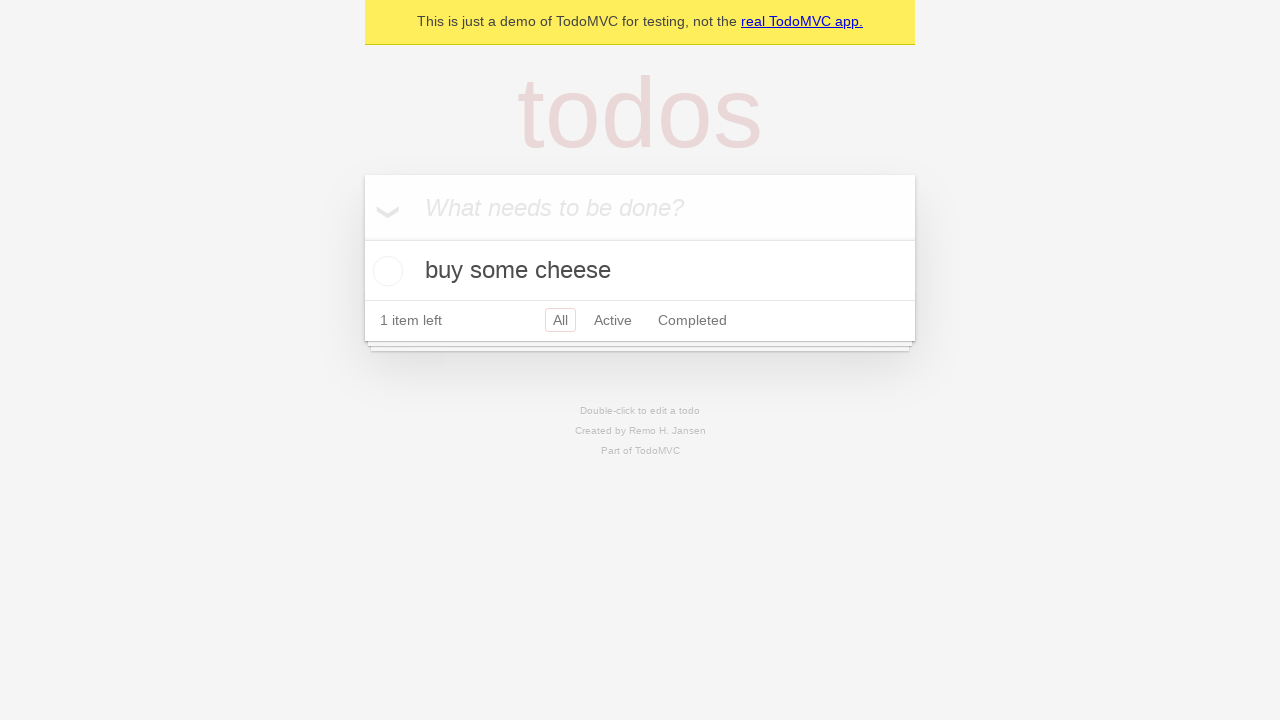

Confirmed that text input field has been cleared after adding todo item
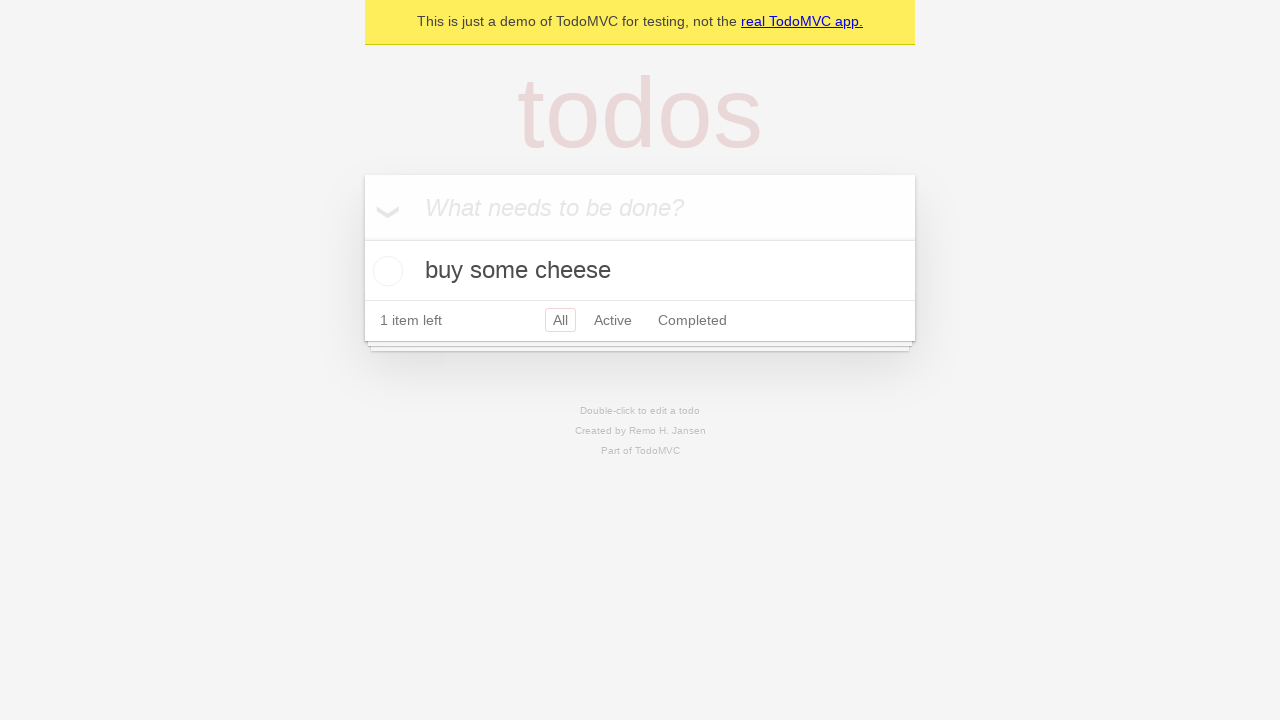

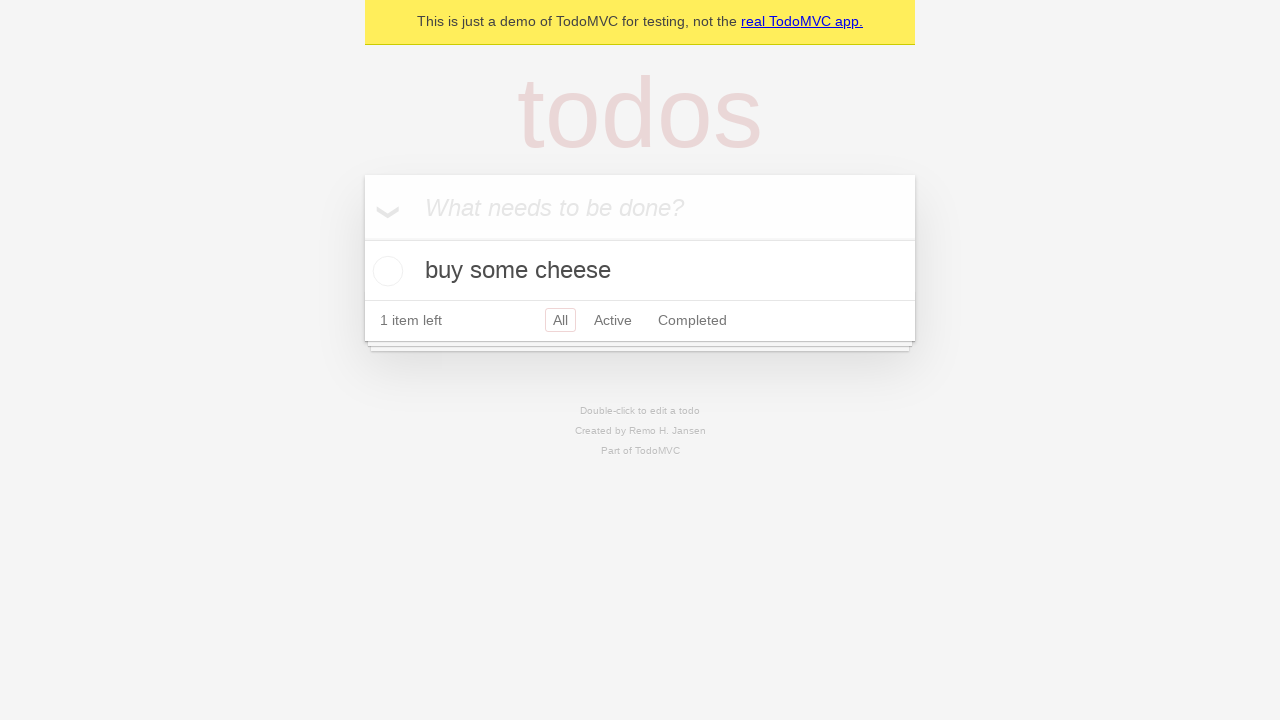